Tests addition operation on calculator by clicking 1 + 2 and verifying result equals 3

Starting URL: https://testpages.eviltester.com/styled/apps/calculator.html

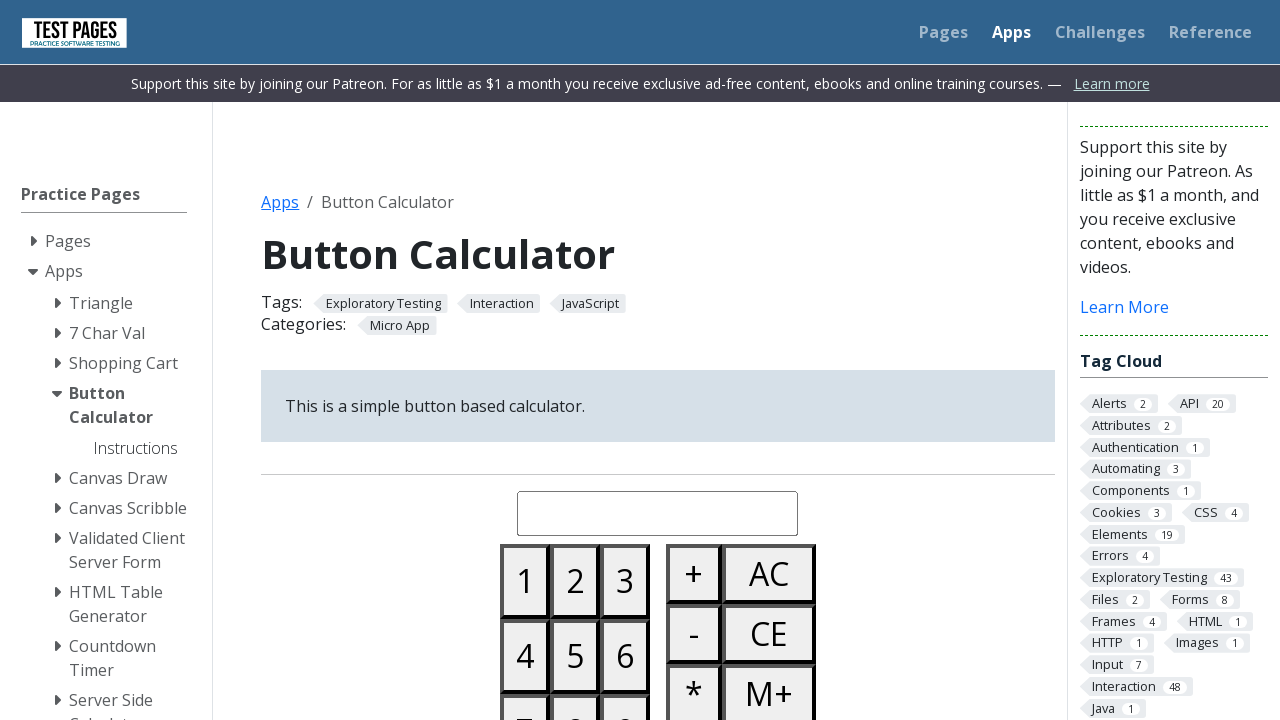

Clicked all clear button to reset calculator at (769, 574) on #buttonallclear
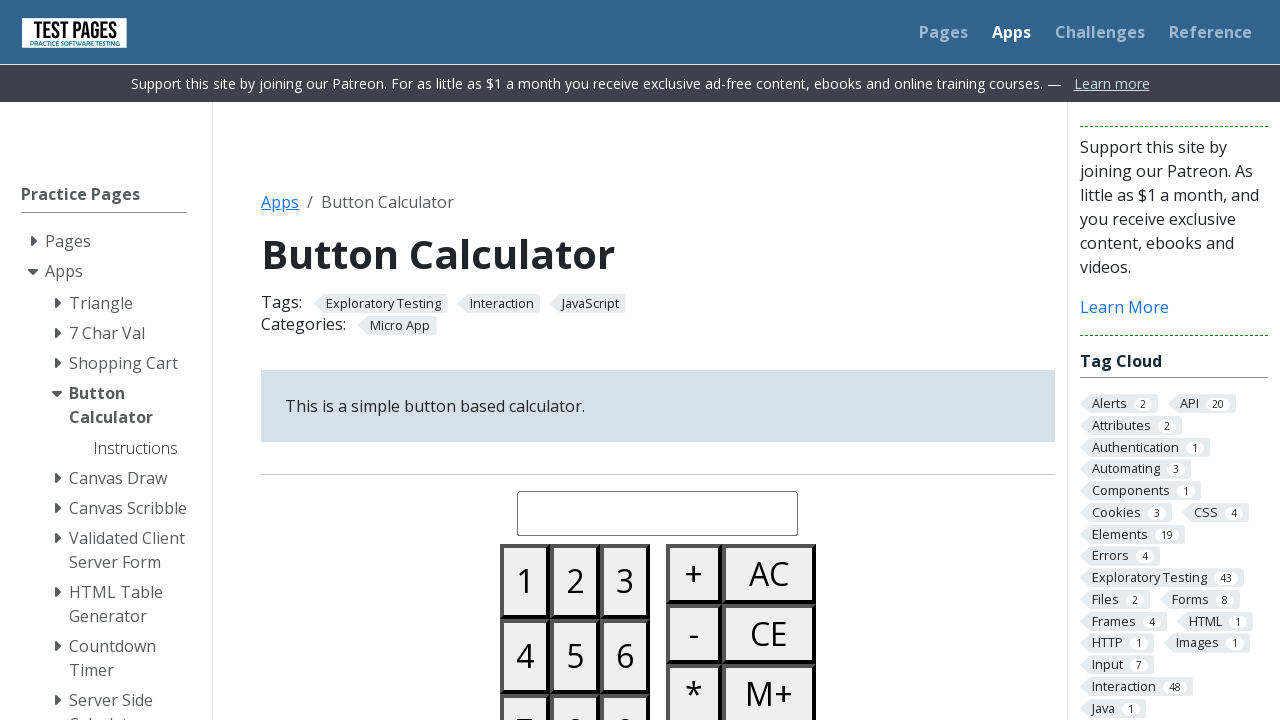

Clicked number 1 button at (525, 581) on #button01
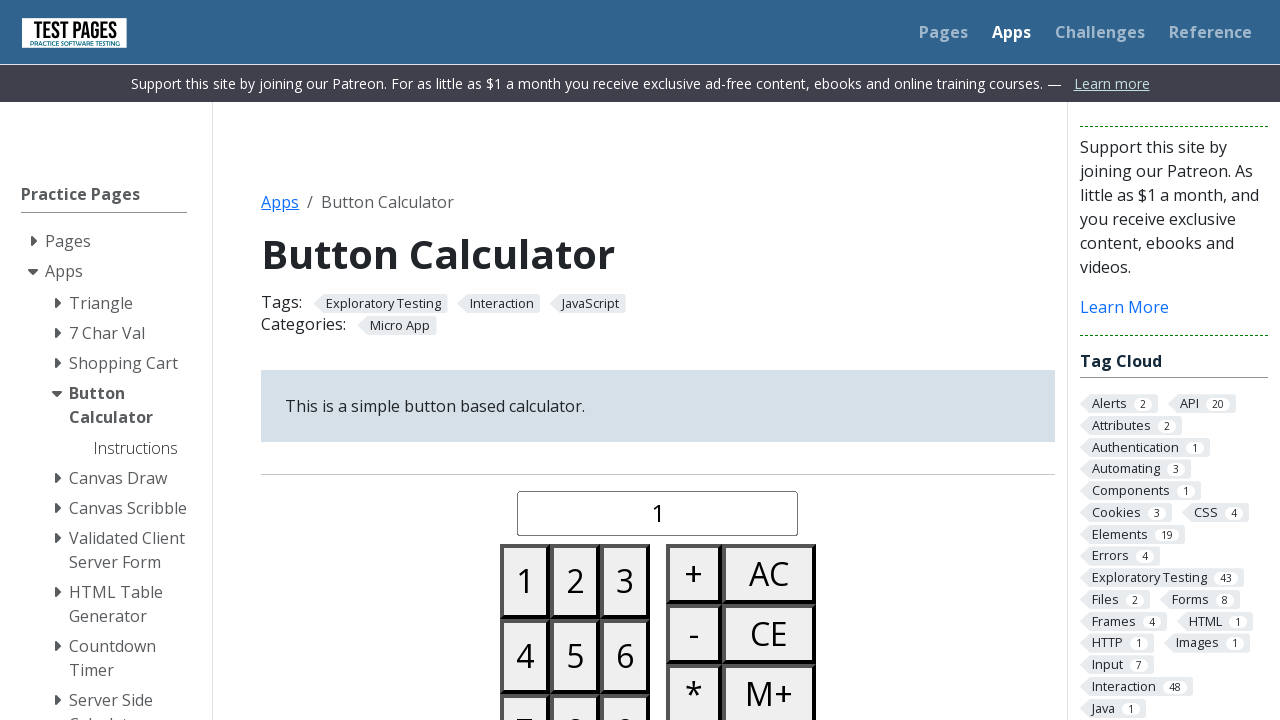

Clicked plus button at (694, 574) on #buttonplus
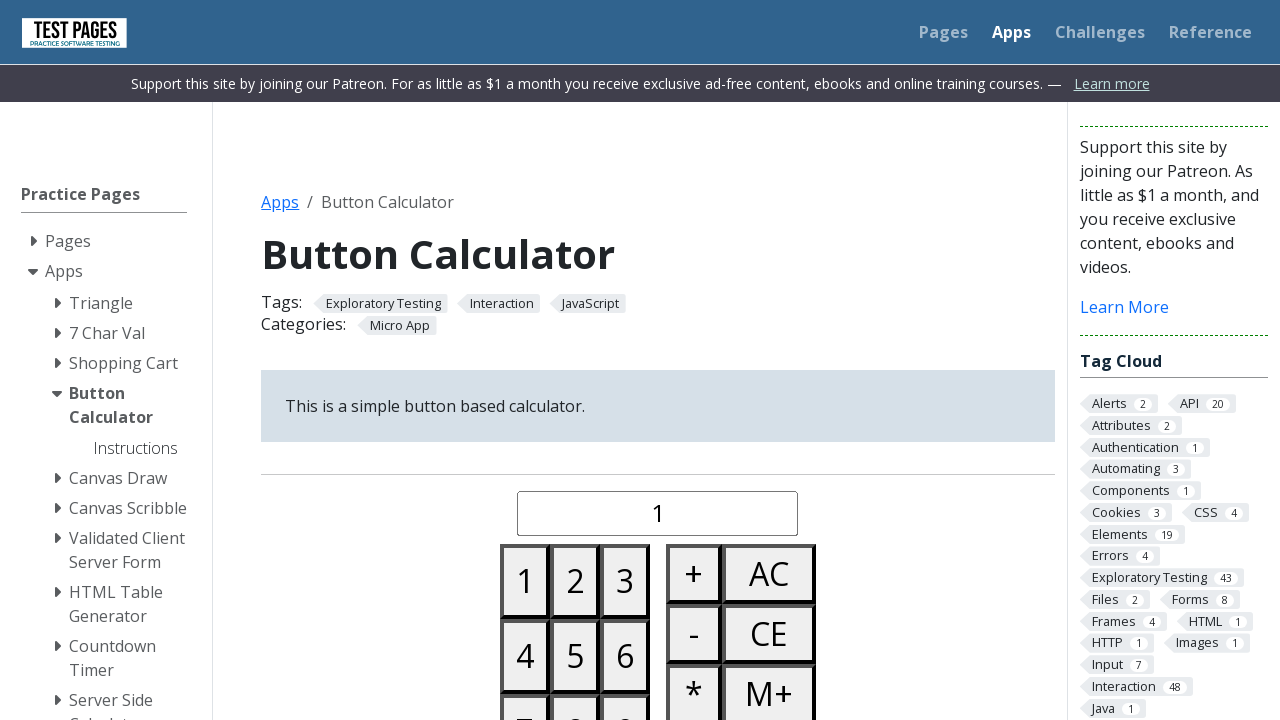

Clicked number 2 button at (575, 581) on #button02
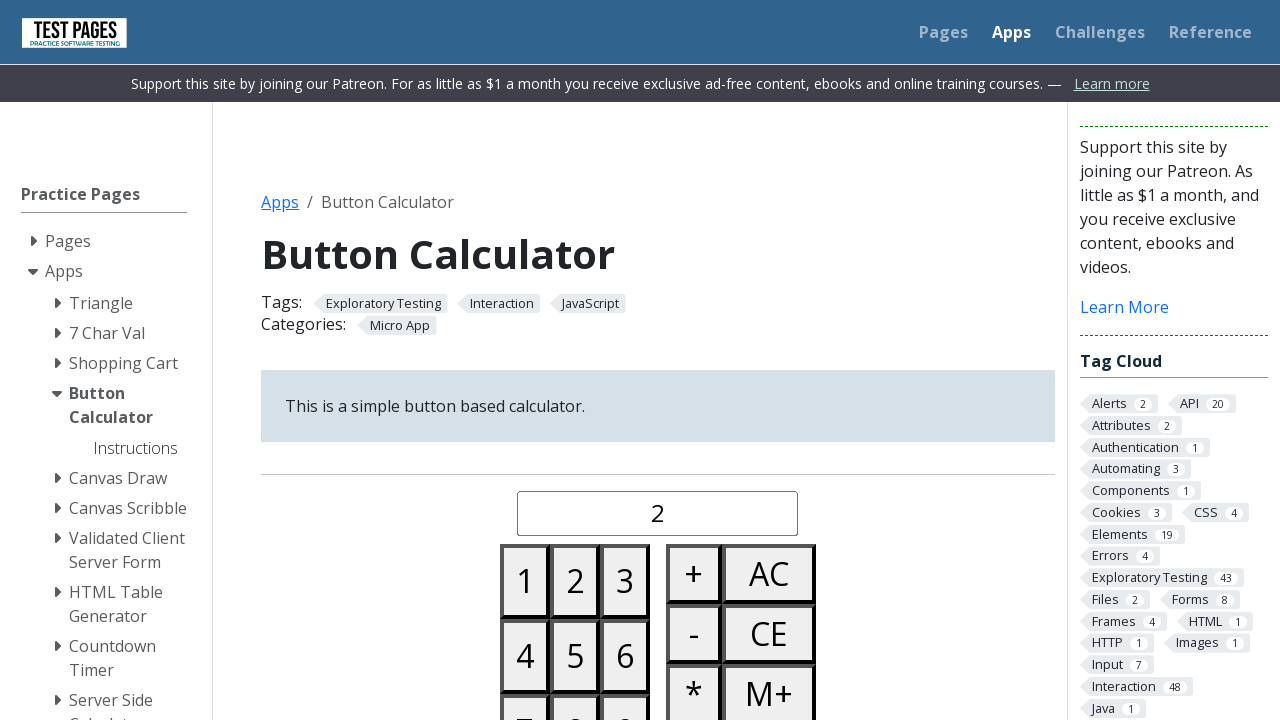

Clicked equals button to calculate result at (694, 360) on #buttonequals
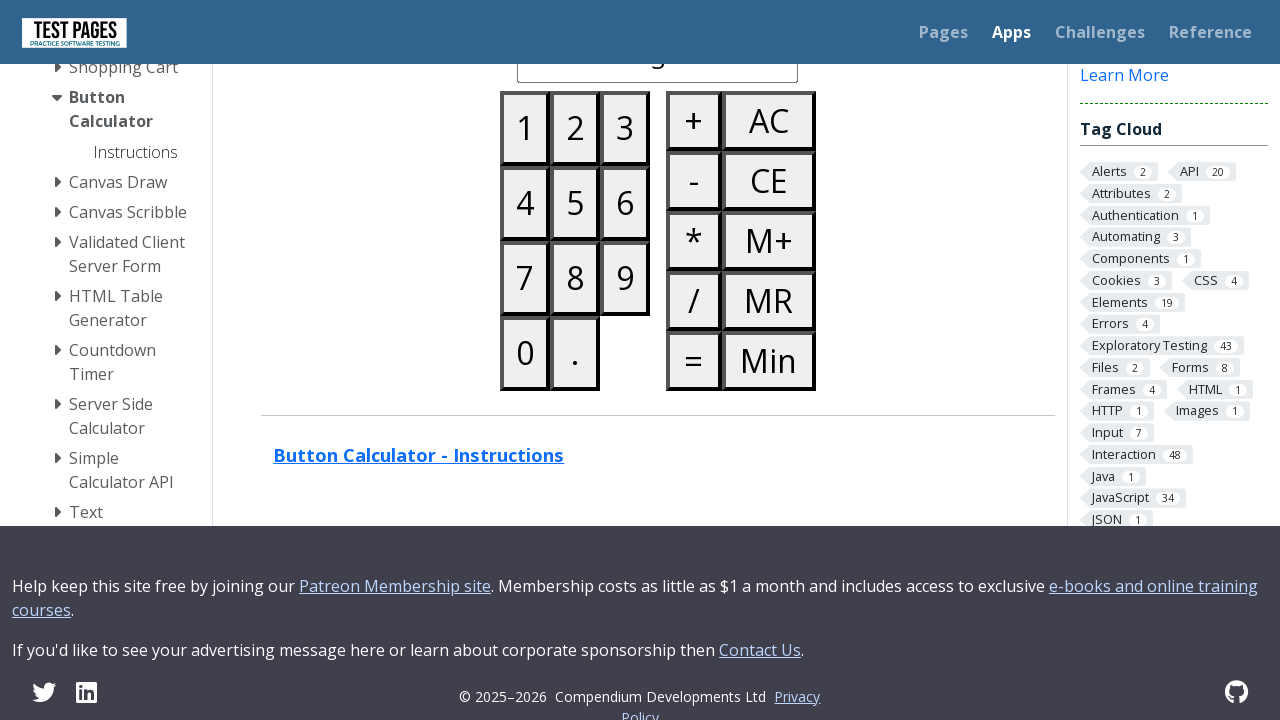

Verified calculator display shows correct result of 3
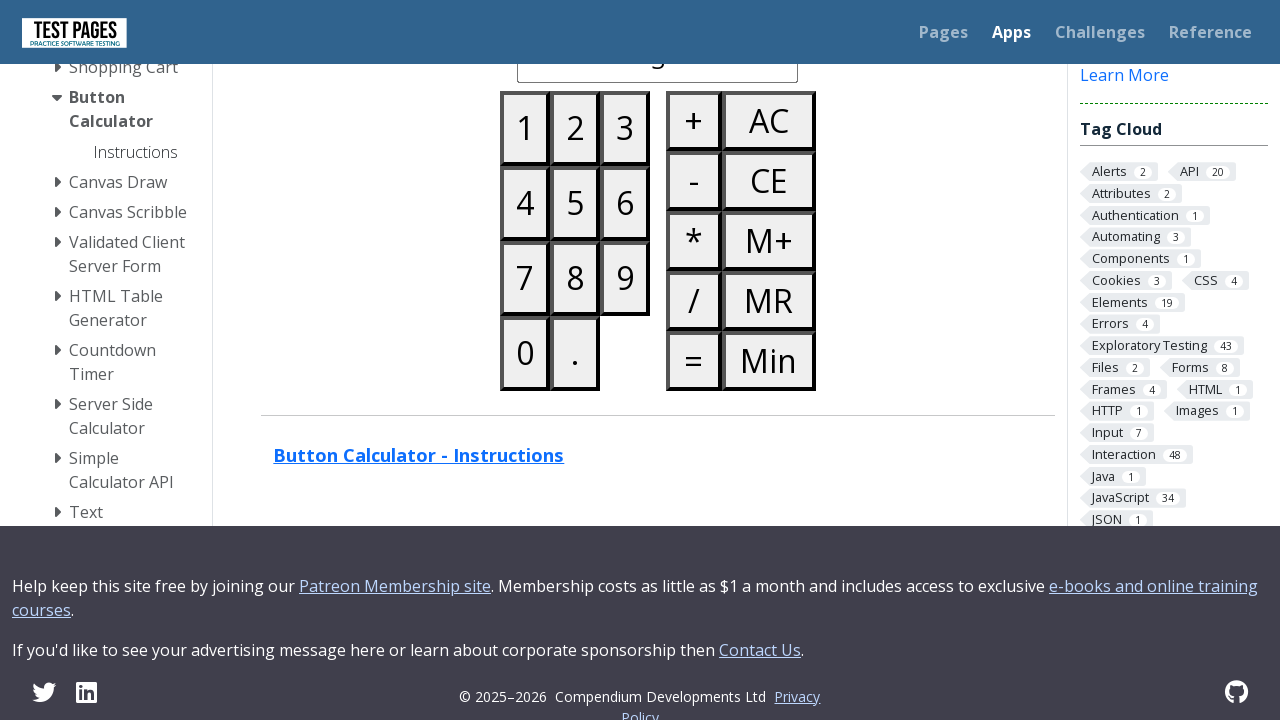

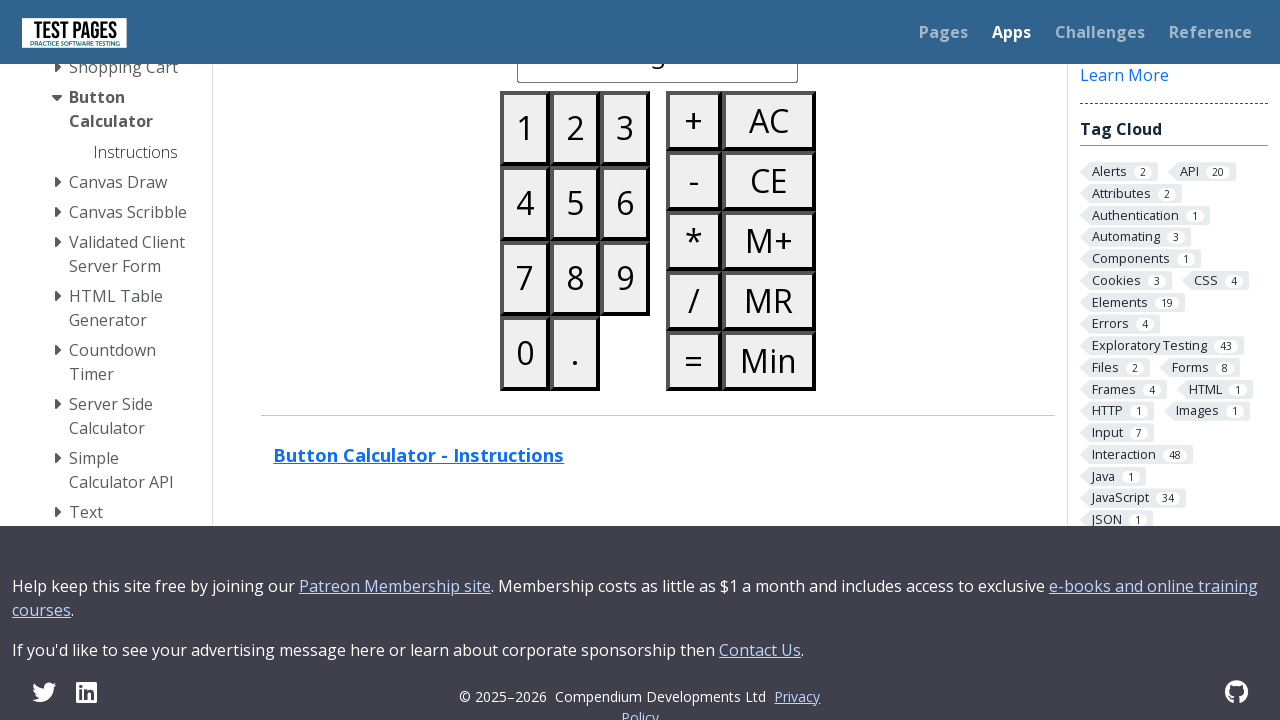